Tests the sorting functionality of a vegetable/fruit table by clicking the column header and verifying the items are sorted alphabetically

Starting URL: https://rahulshettyacademy.com/seleniumPractise/#/offers

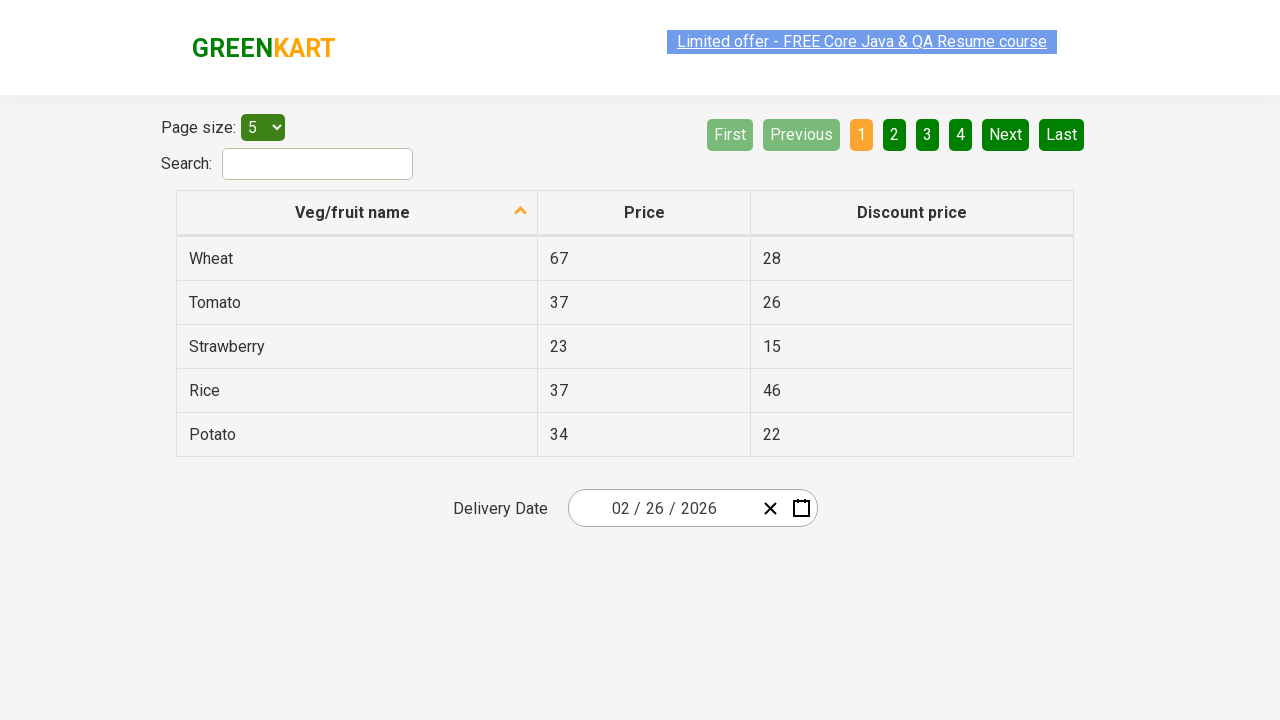

Clicked on 'Veg/fruit name' column header to sort at (353, 212) on xpath=//span[text()="Veg/fruit name"]
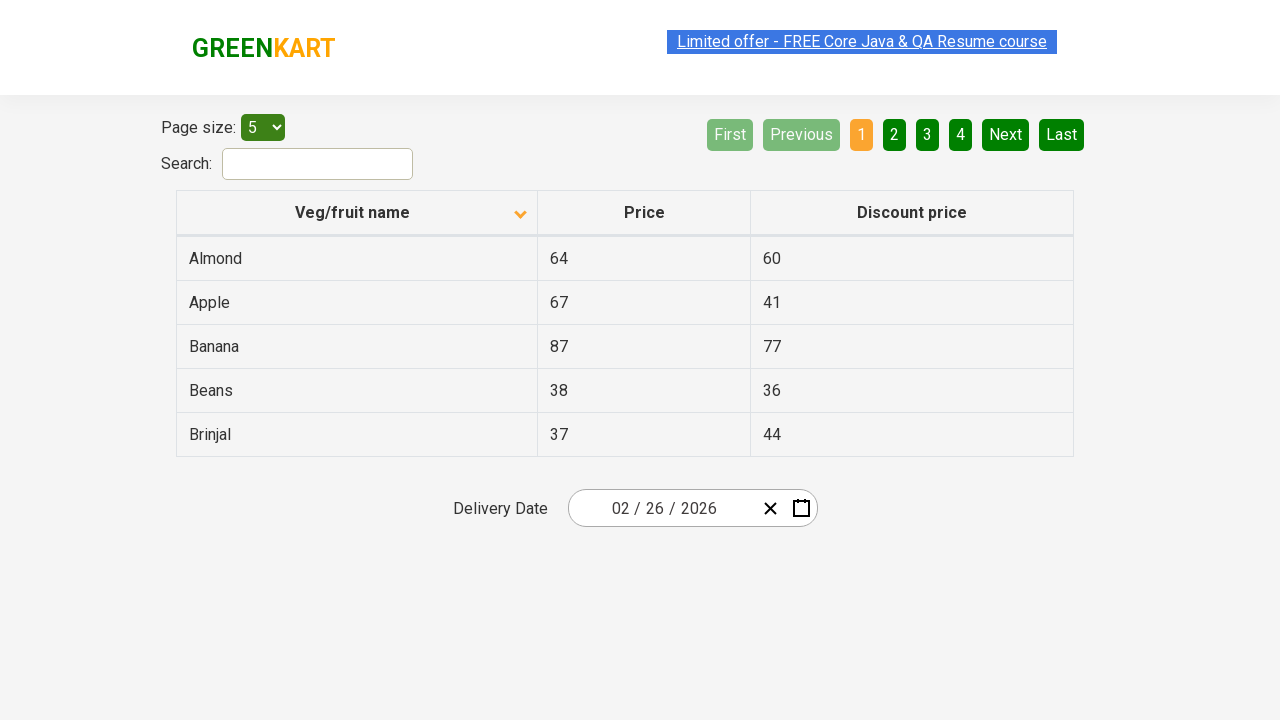

Waited for table to be sorted
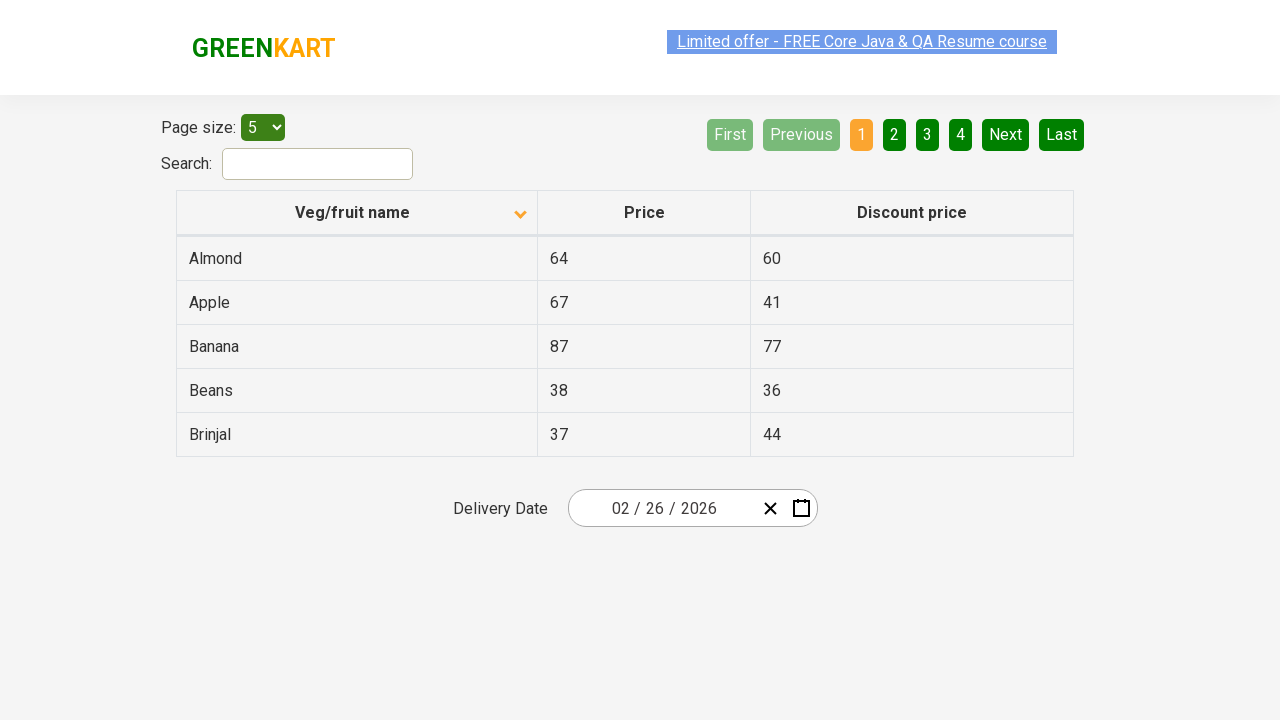

Retrieved all vegetable names from first column
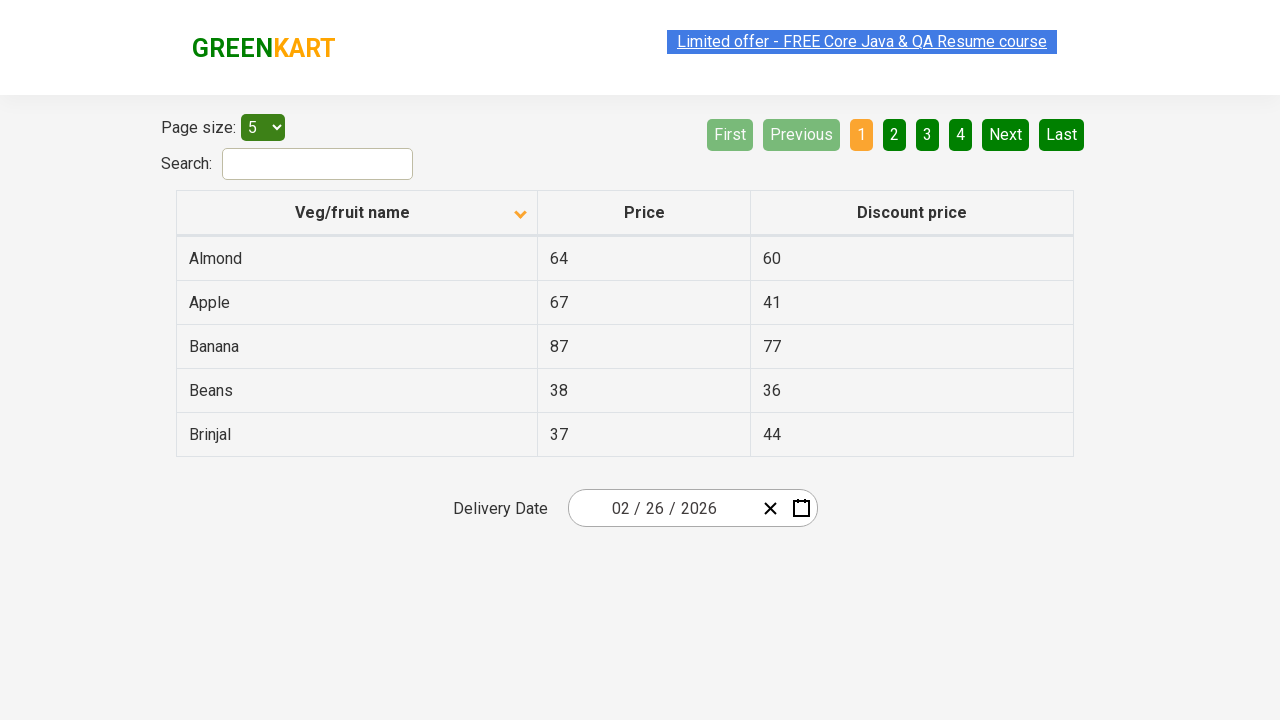

Verified that vegetables are sorted alphabetically
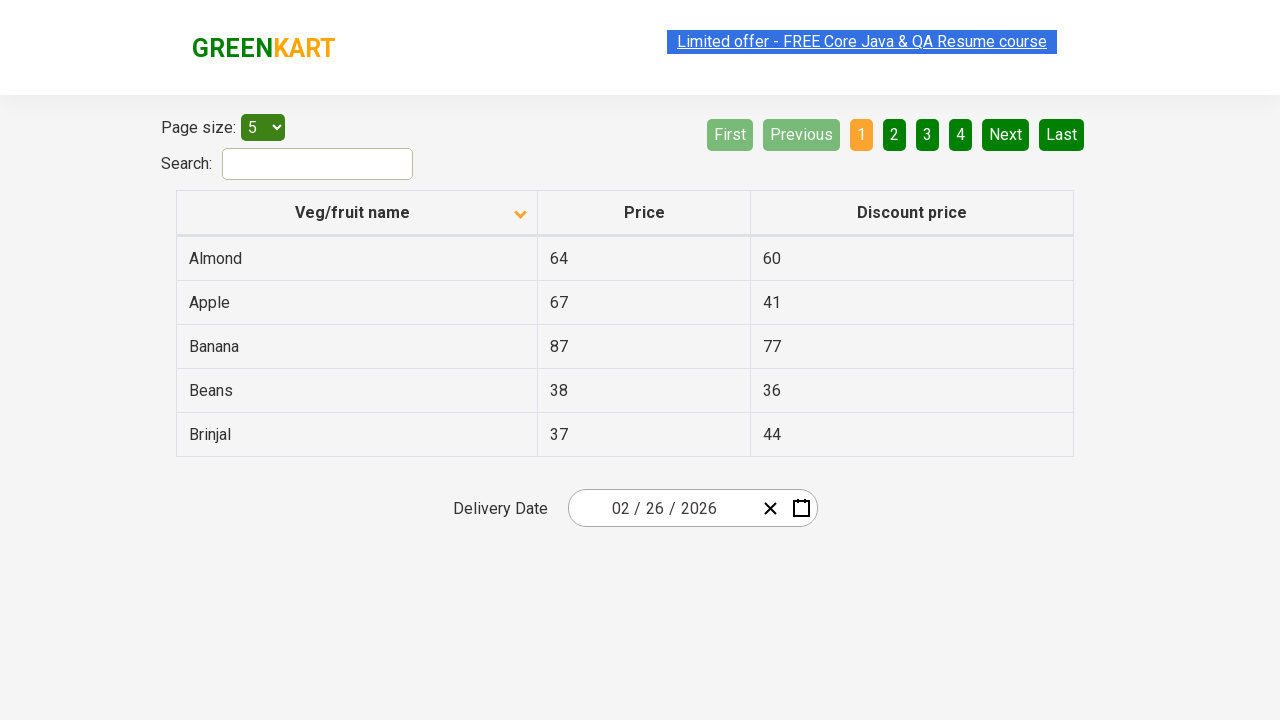

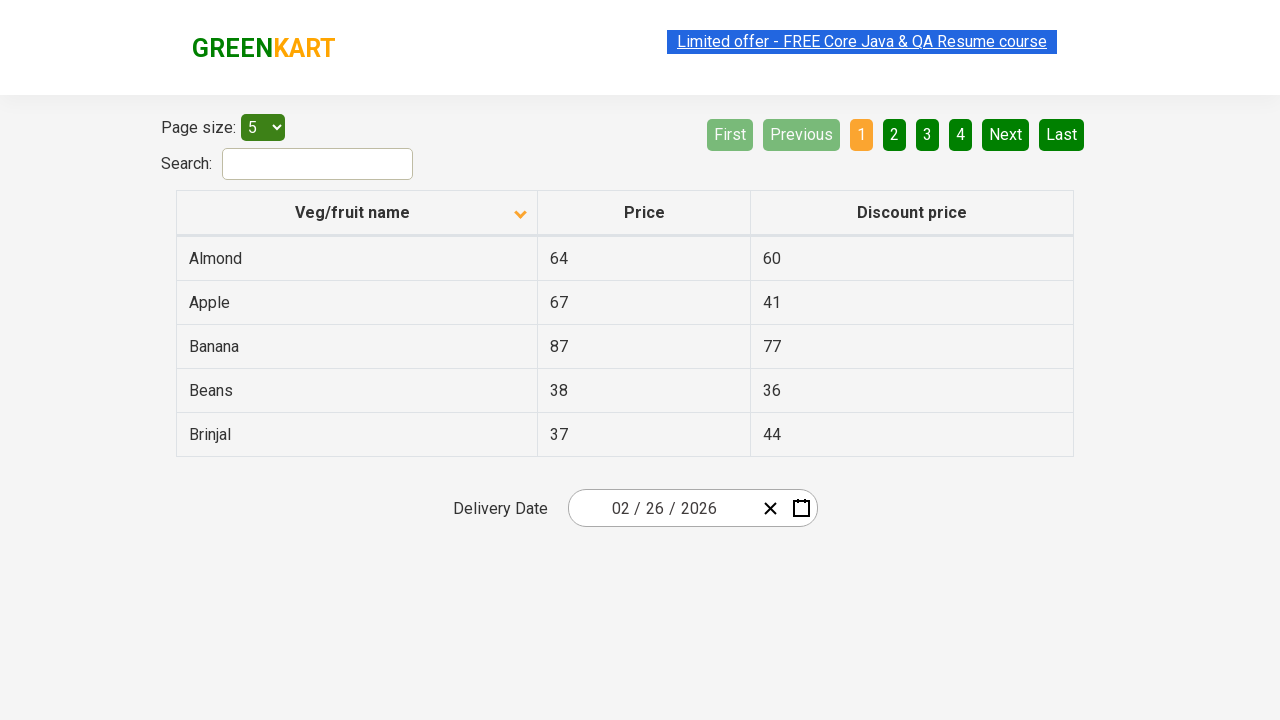